Tests horizontal slider using mouse drag interaction to change the slider value

Starting URL: https://the-internet.herokuapp.com/horizontal_slider

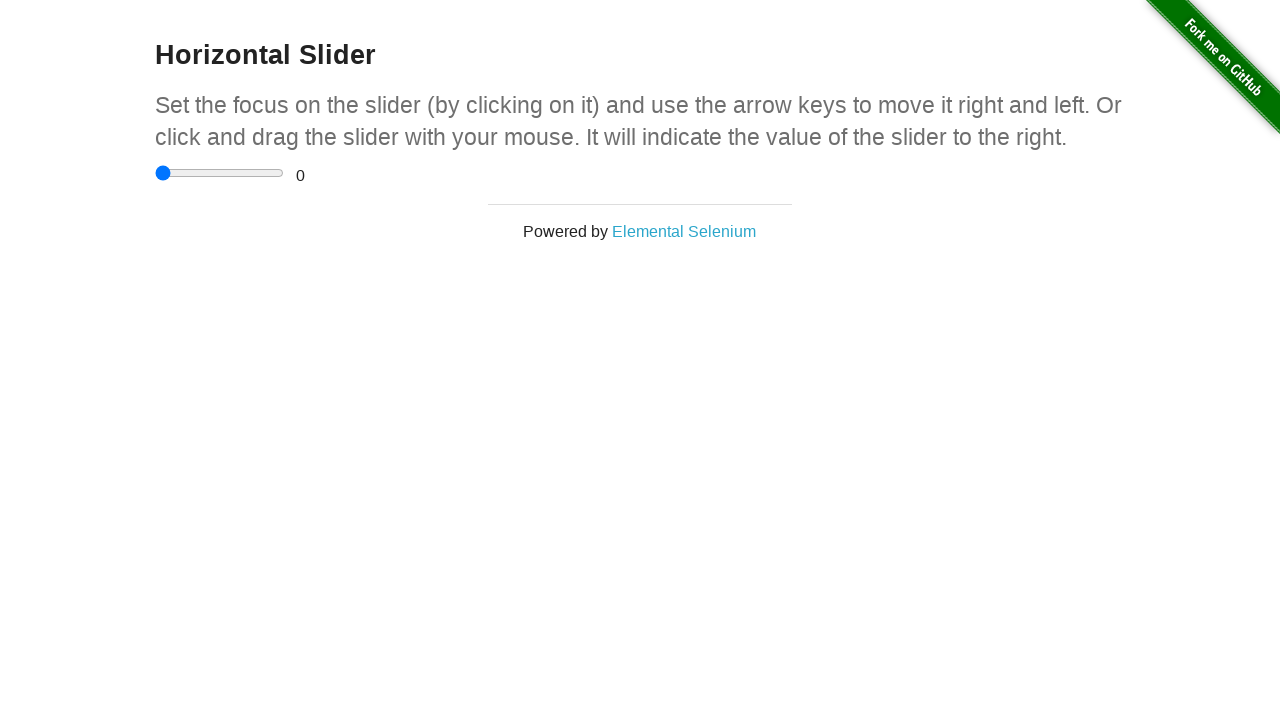

Waited for horizontal slider element to be visible
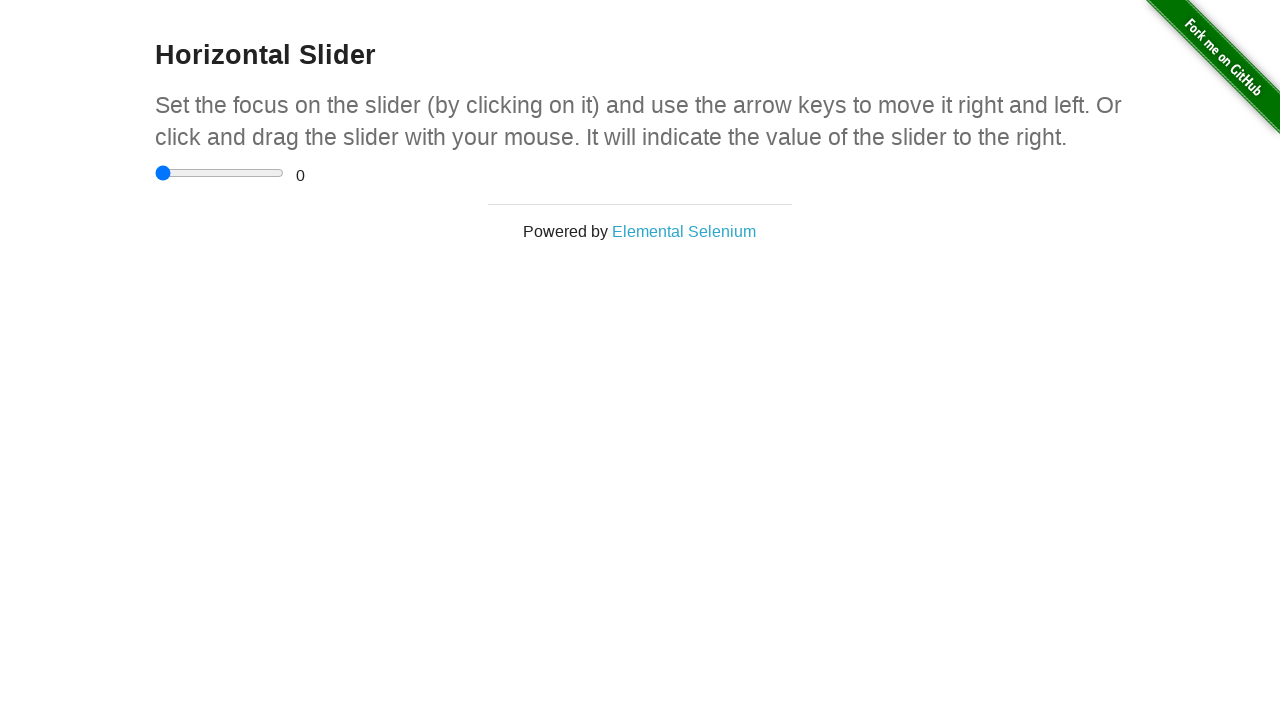

Retrieved bounding box of slider element
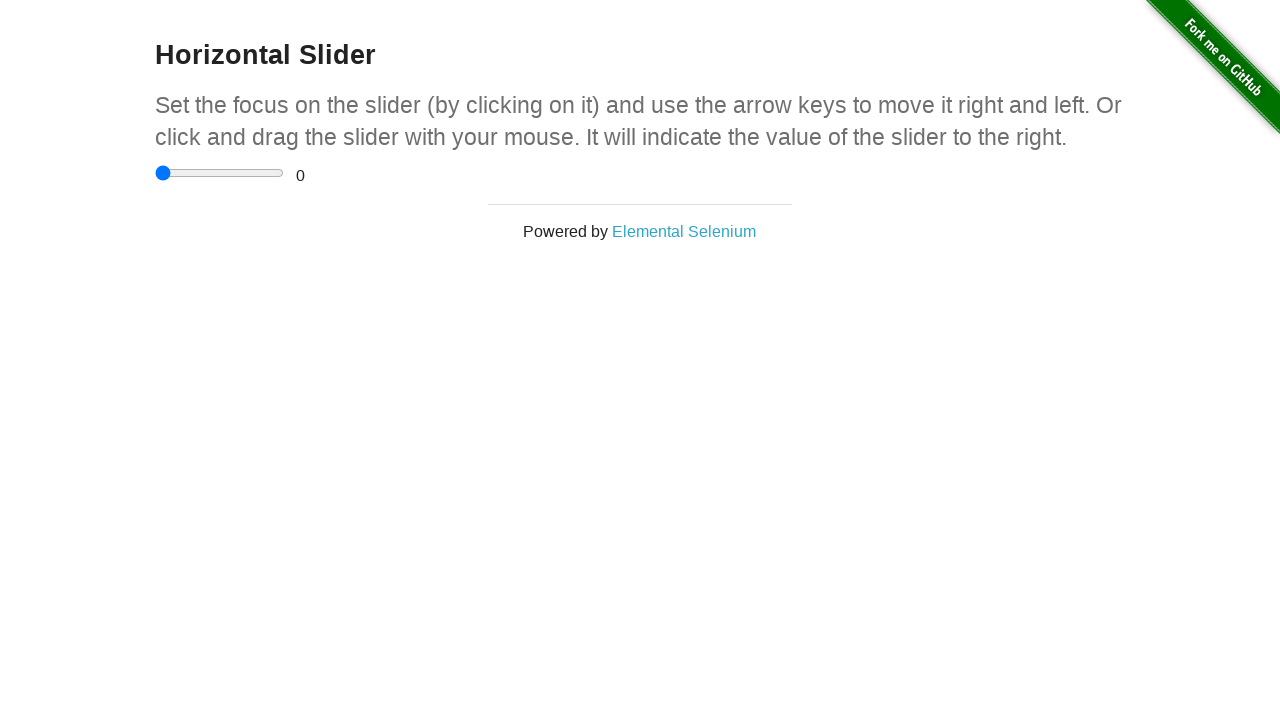

Moved mouse to center of slider at (220, 173)
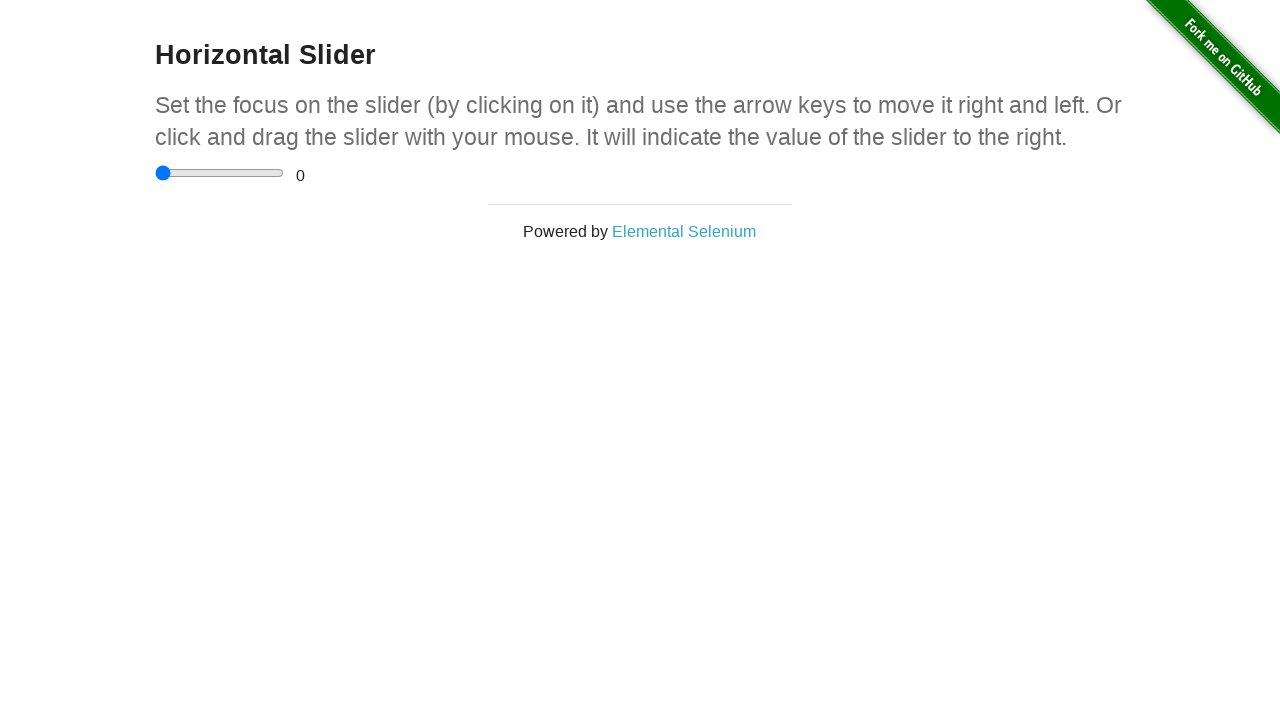

Pressed mouse button down on slider at (220, 173)
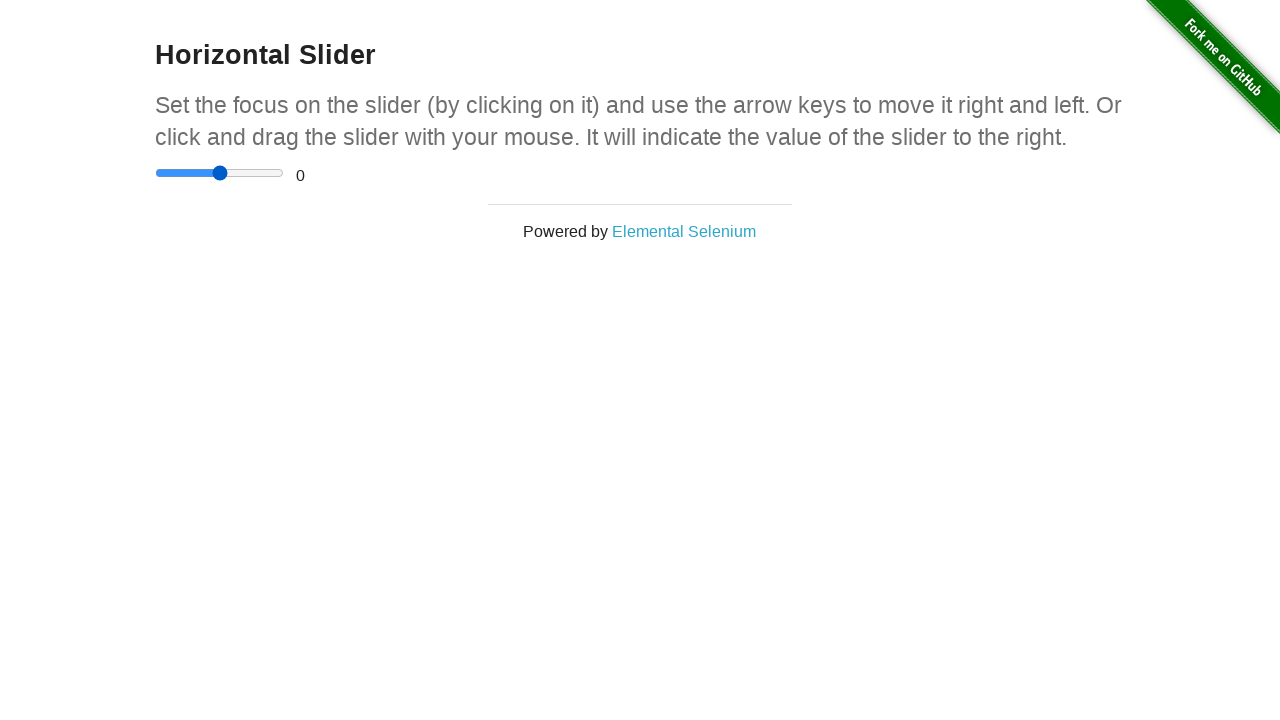

Dragged slider 40 pixels to the right at (260, 173)
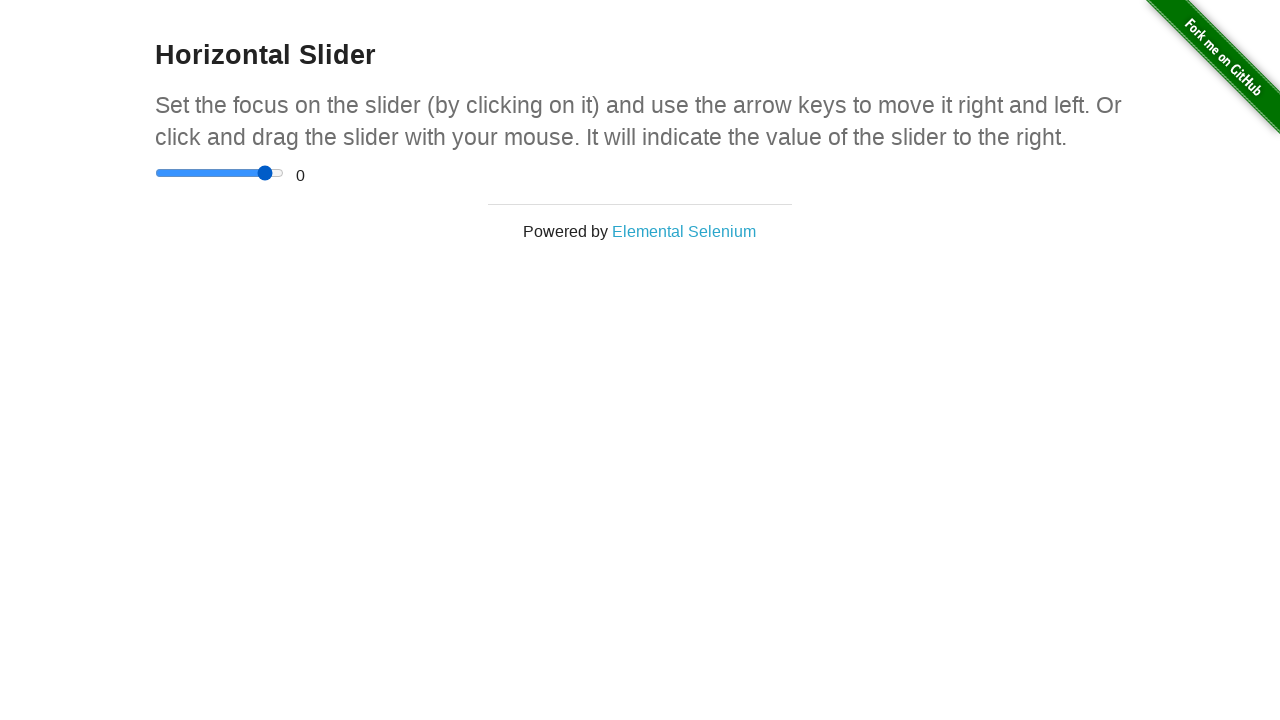

Released mouse button to complete slider drag interaction at (260, 173)
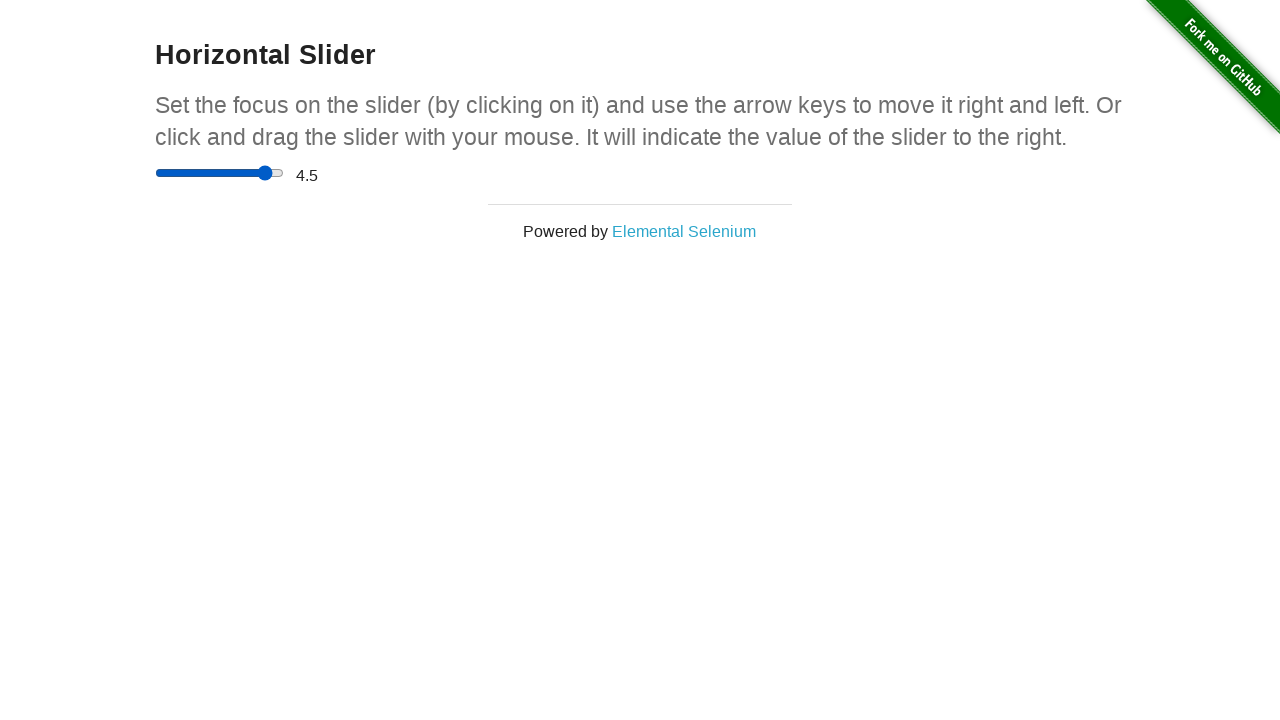

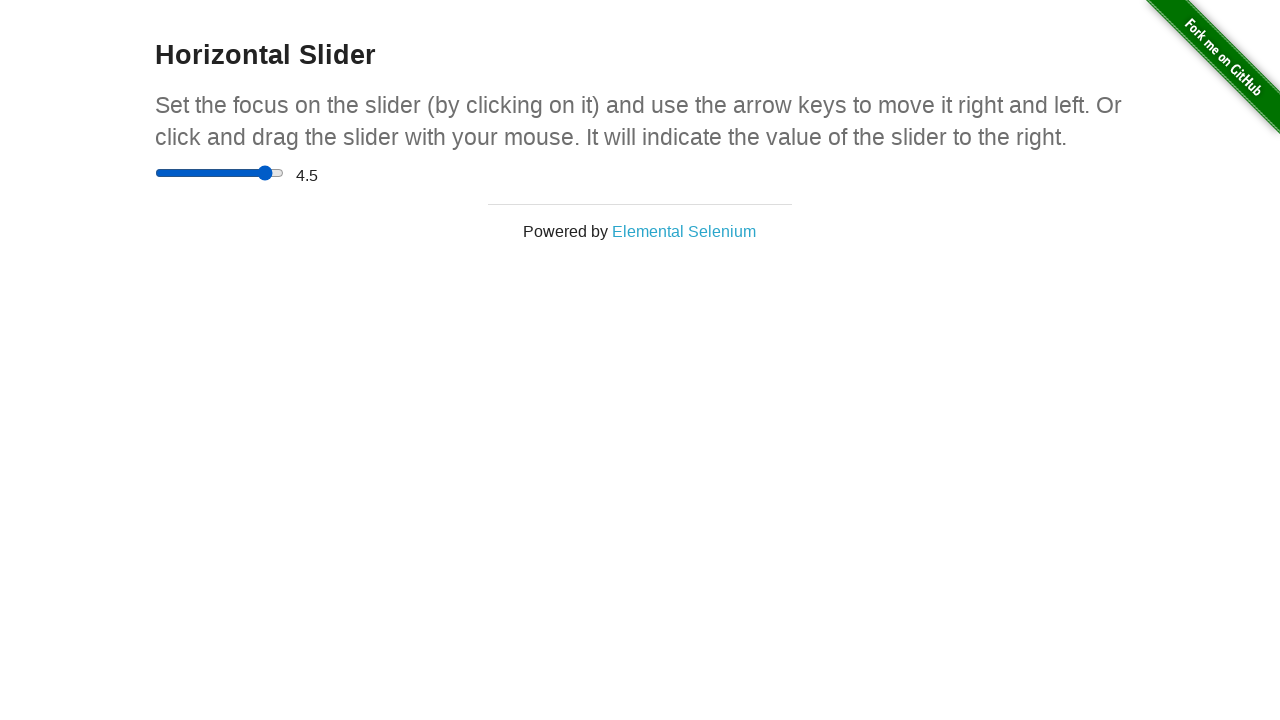